Tests double-click and right-click mouse actions on buttons, including handling an alert that appears after double-clicking

Starting URL: https://www.automationtestinginsider.com/2019/08/textarea-textarea-element-defines-multi.html

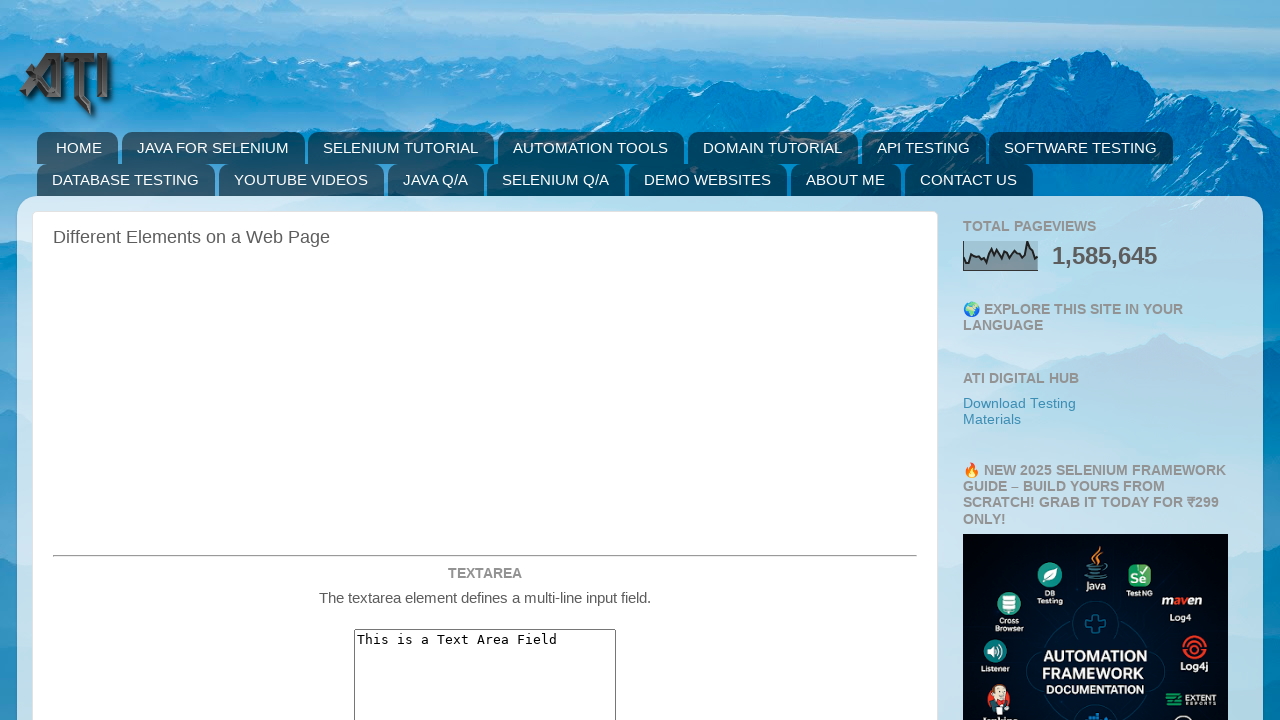

Double-clicked the double click button at (485, 360) on #doubleClickBtn
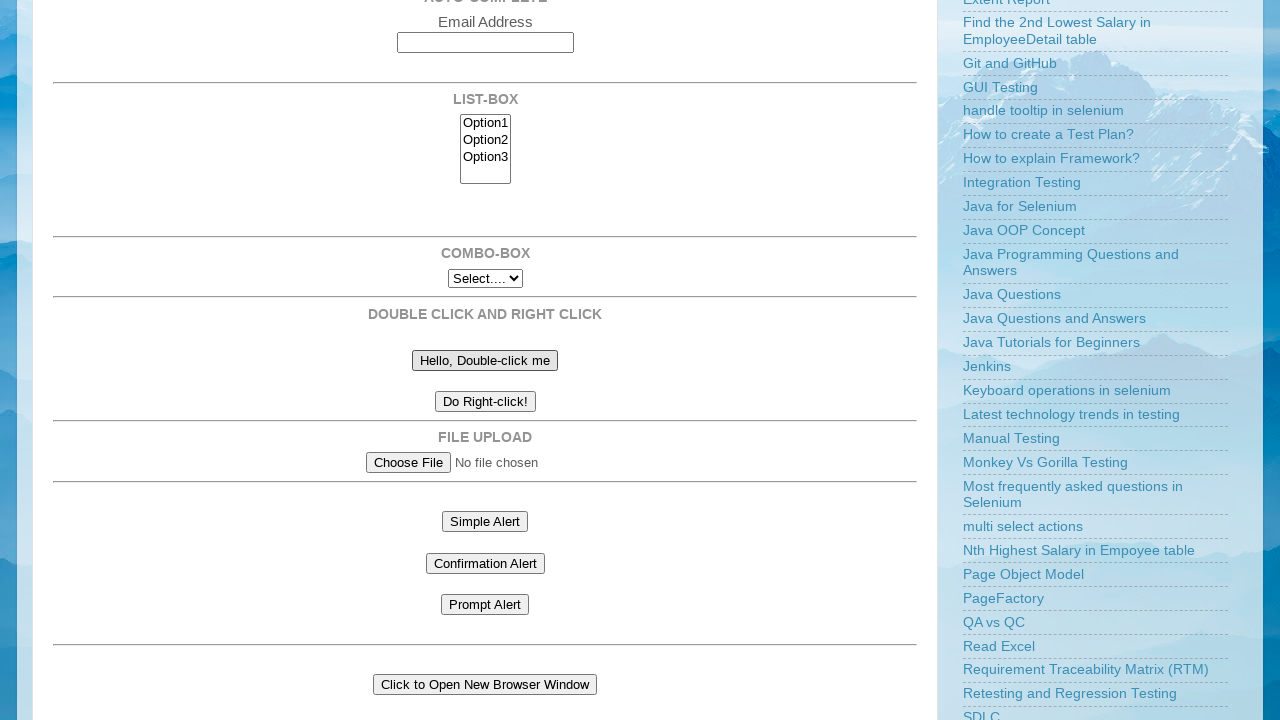

Set up alert dialog handler to accept alerts
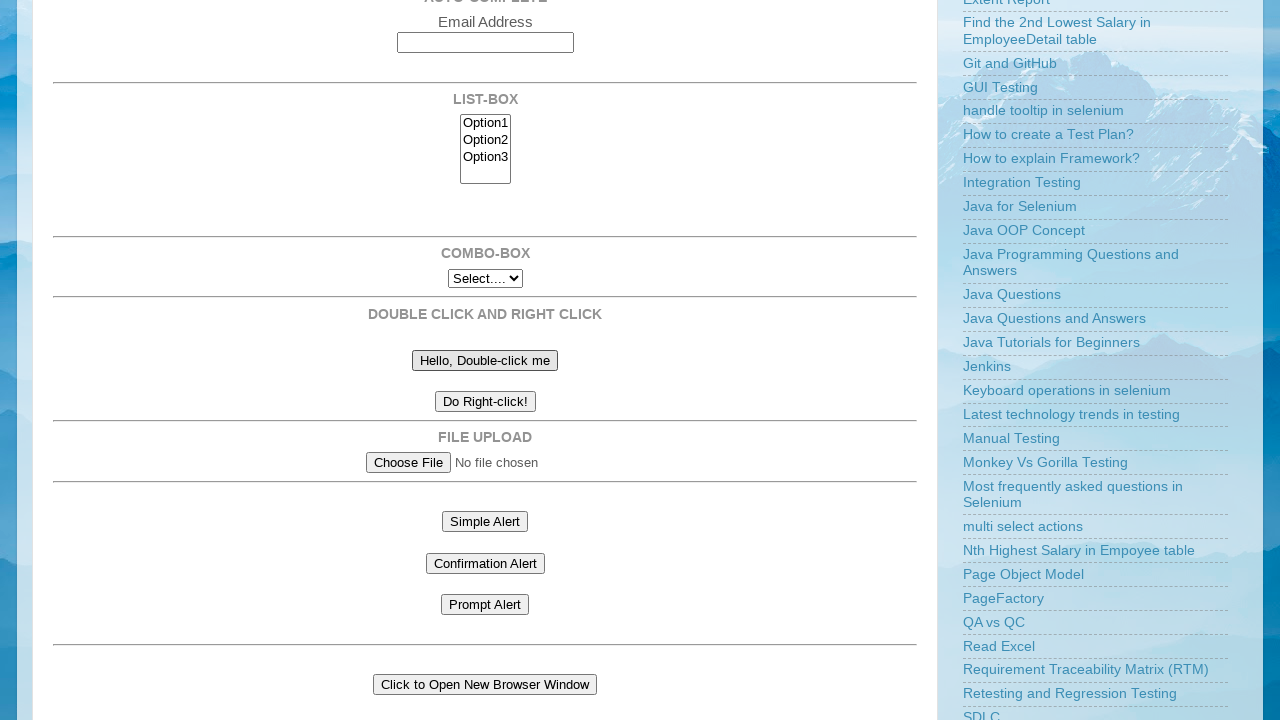

Waited for alert to be handled
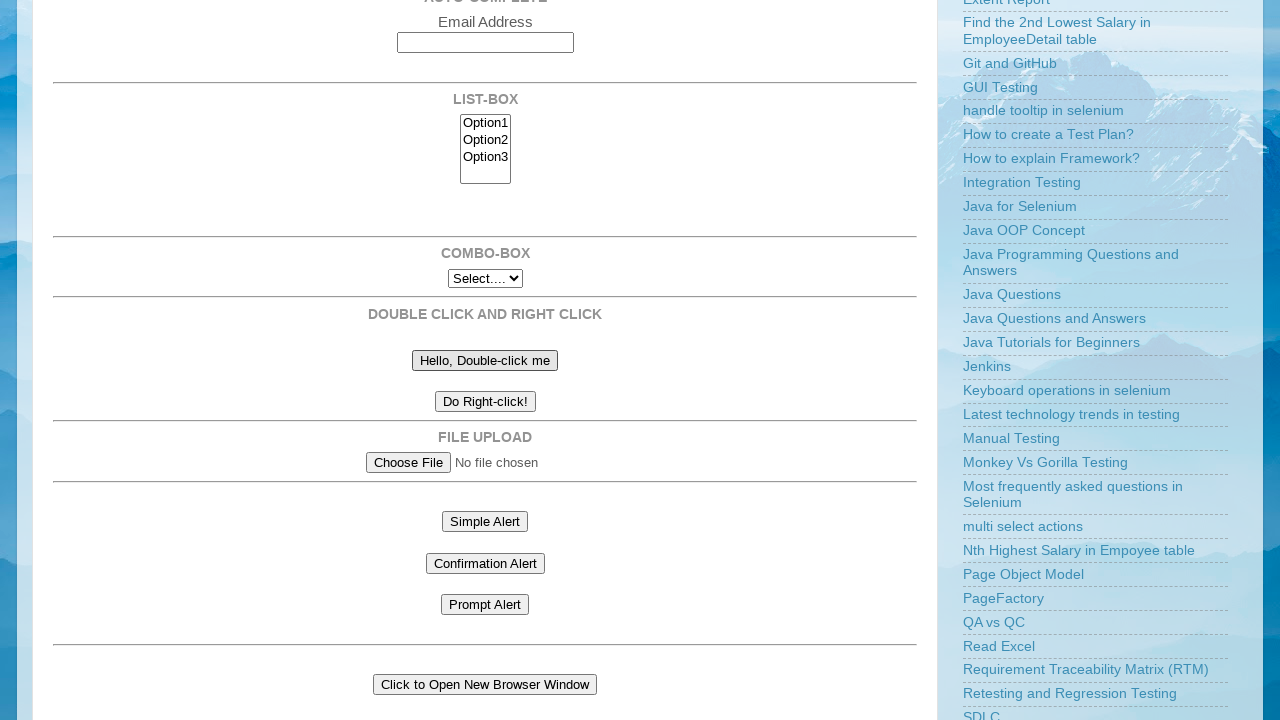

Right-clicked the right click button at (485, 402) on #rightClickBtn
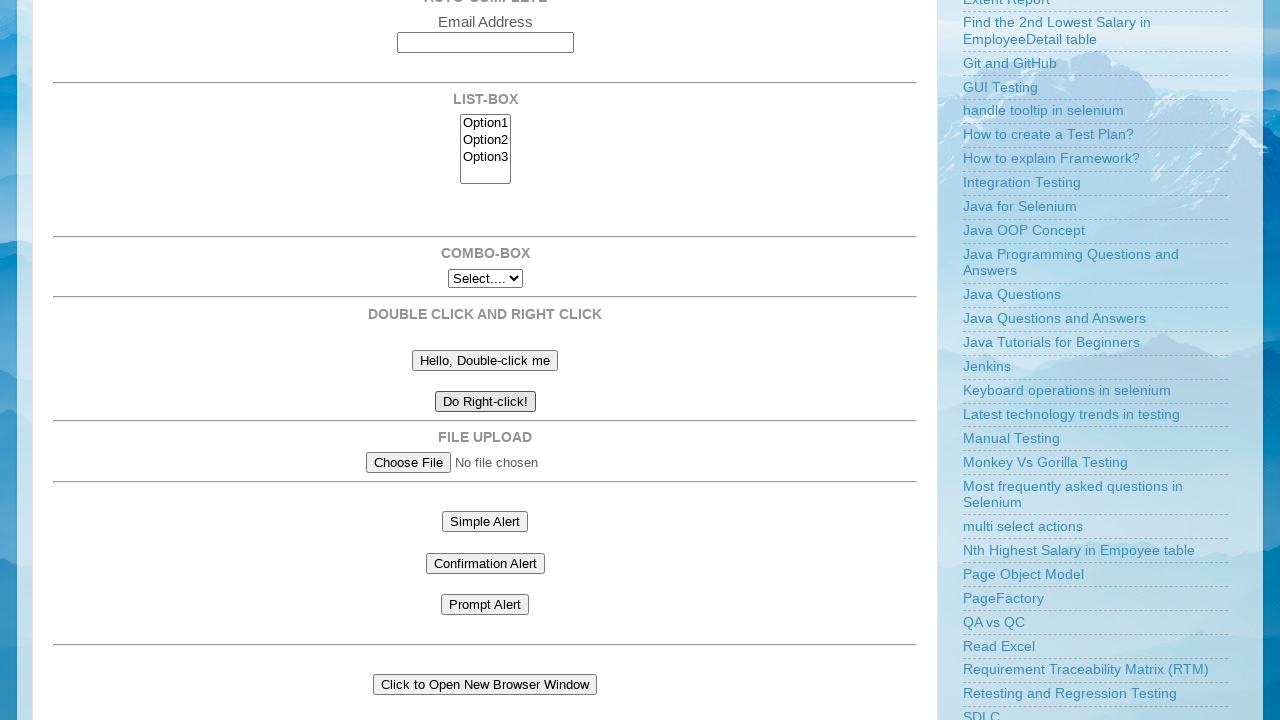

Waited for context menu to appear
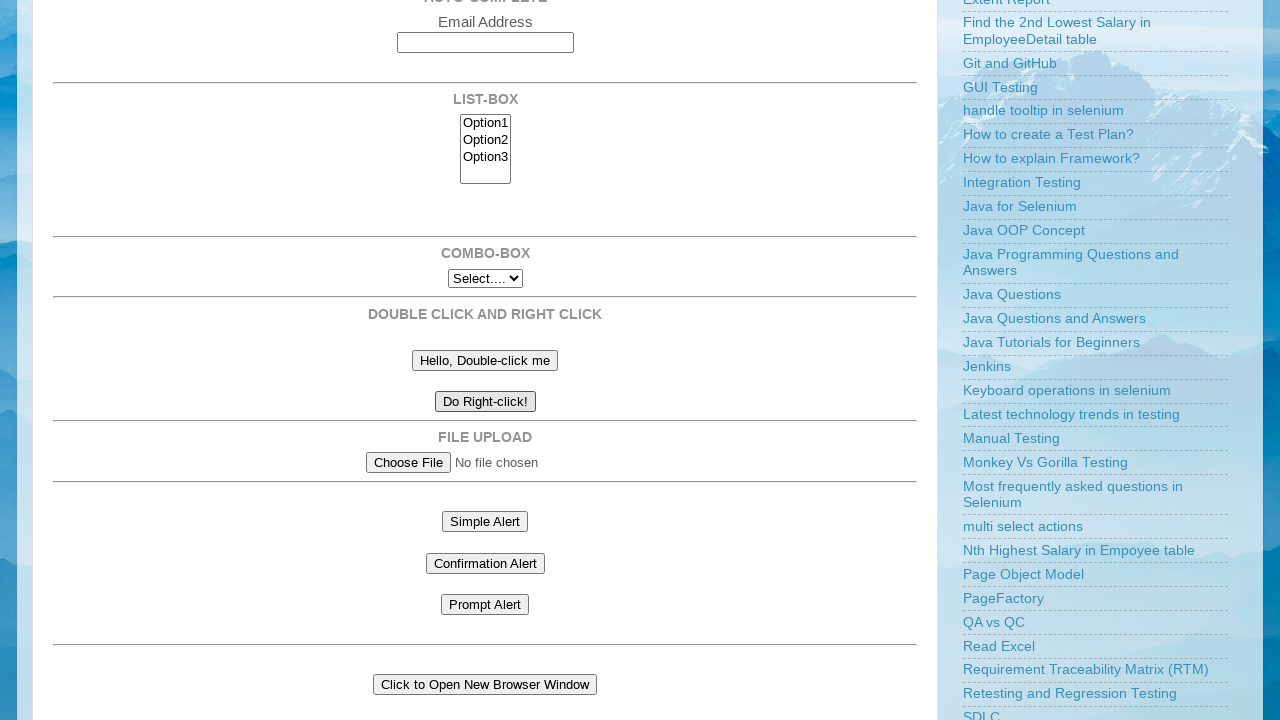

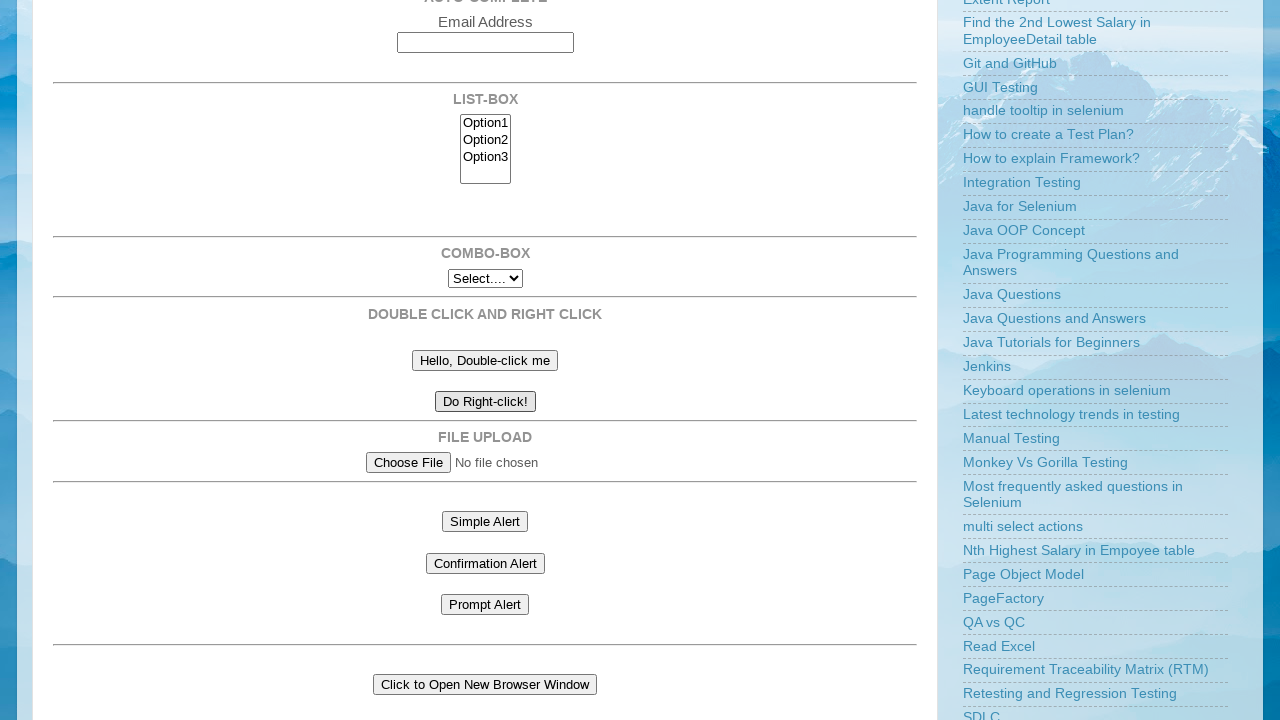